Tests drag and drop functionality by navigating to a demo page, clicking on the drag and drop menu option, and performing a drag and drop operation from a draggable element to a target element

Starting URL: https://bonigarcia.dev/selenium-webdriver-java/

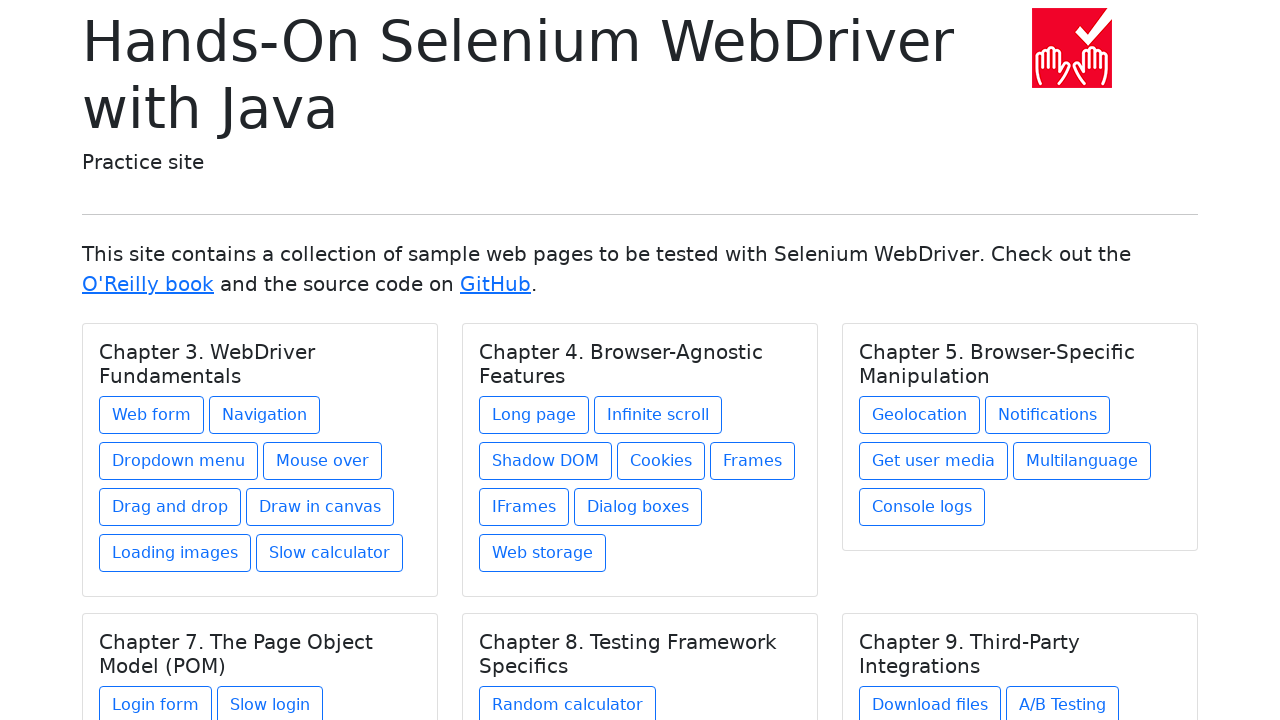

Navigated to Selenium WebDriver demo page
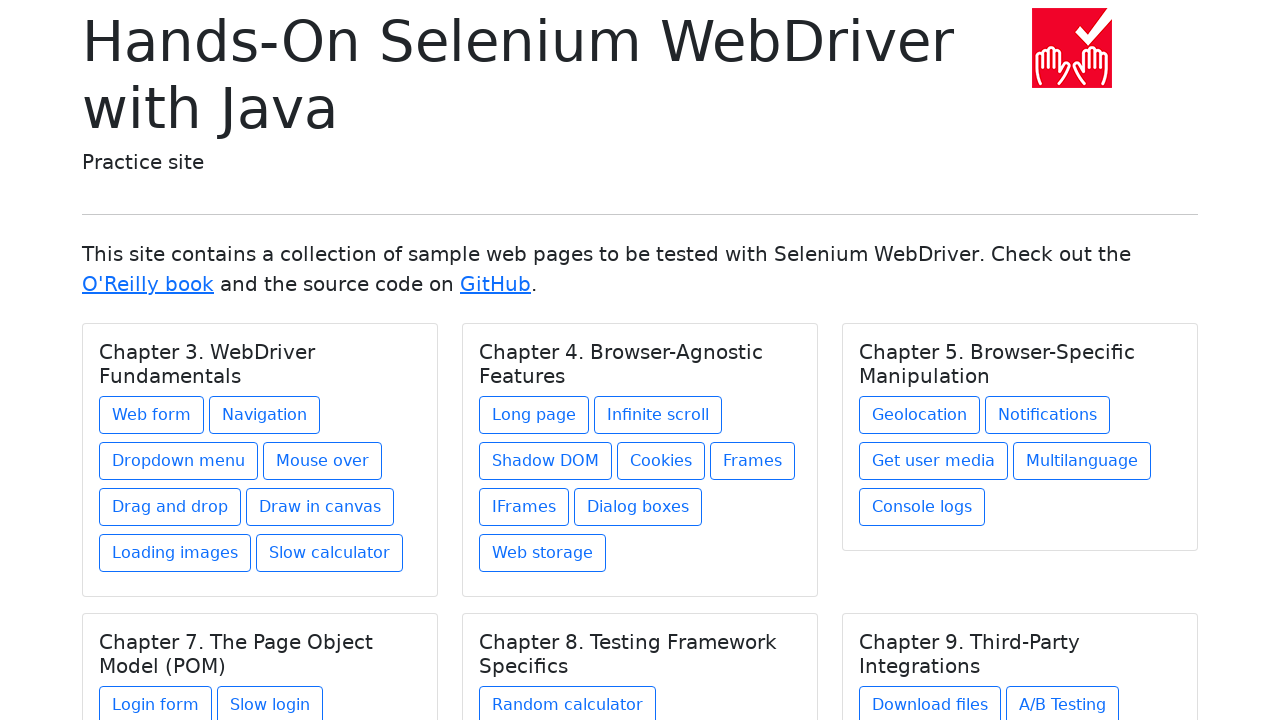

Clicked on 'Drag and drop' menu option at (170, 507) on xpath=//a[text()='Drag and drop']
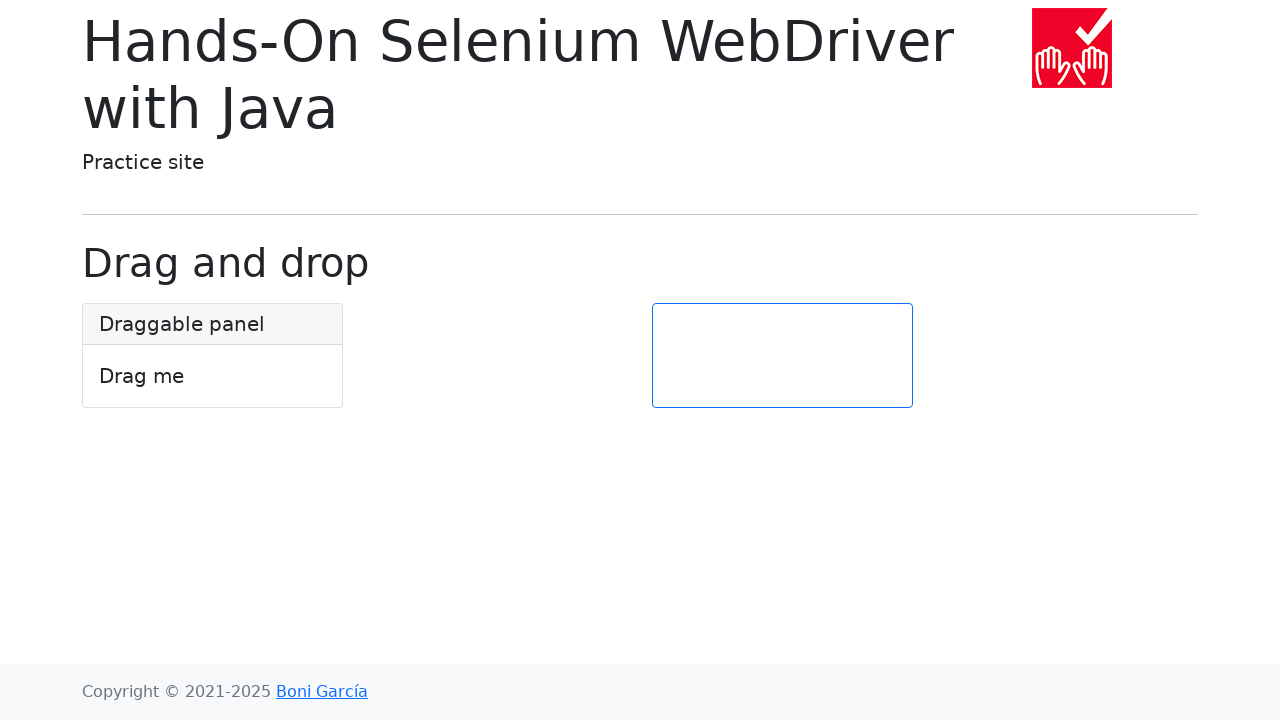

Draggable element loaded
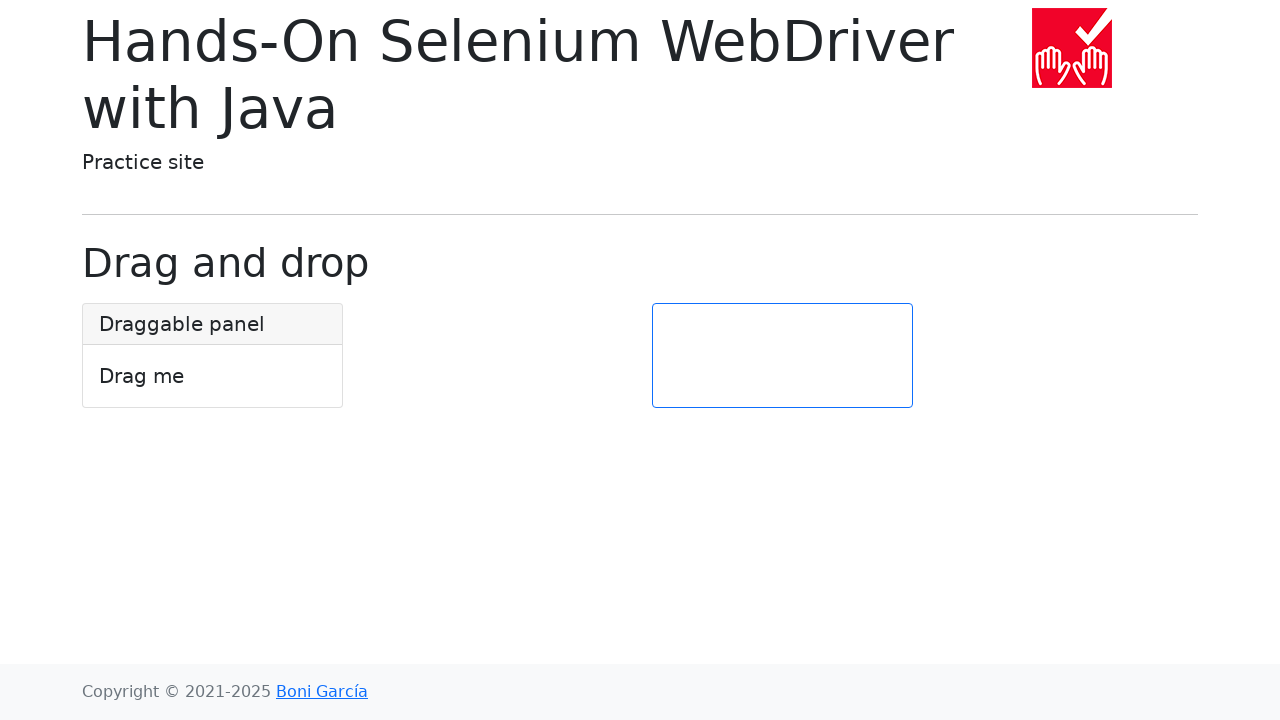

Target element loaded
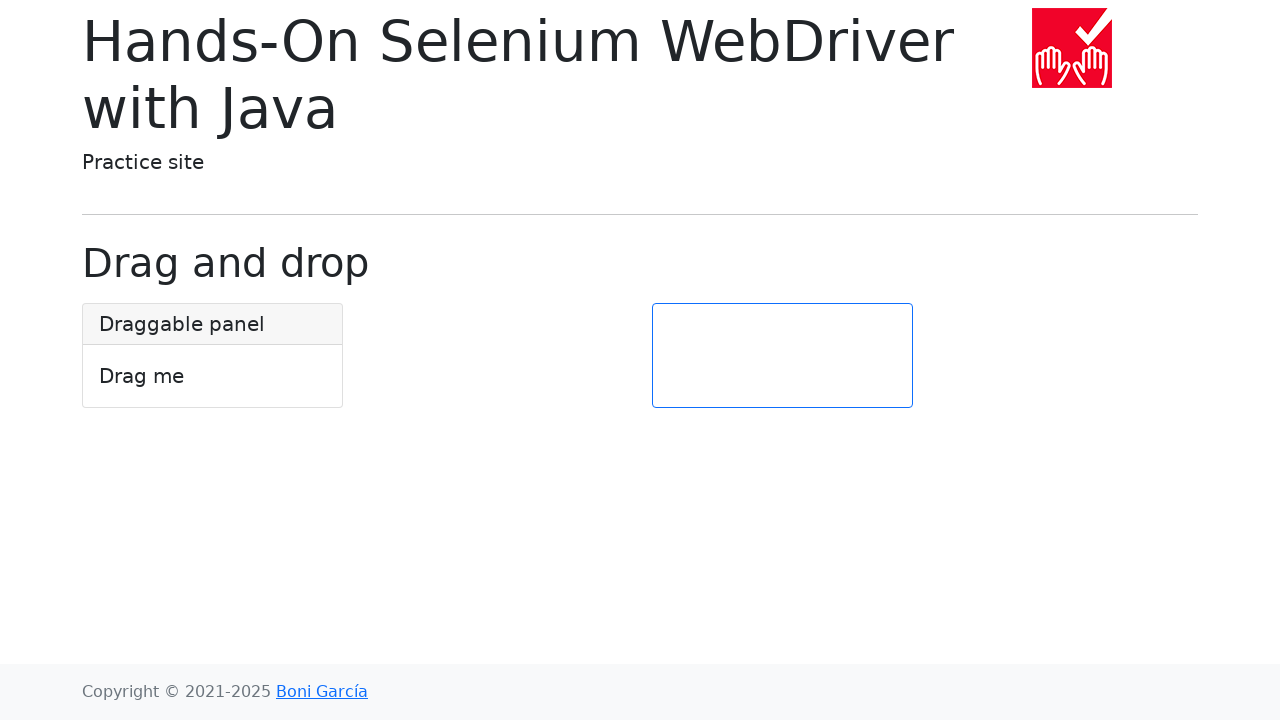

Located draggable element
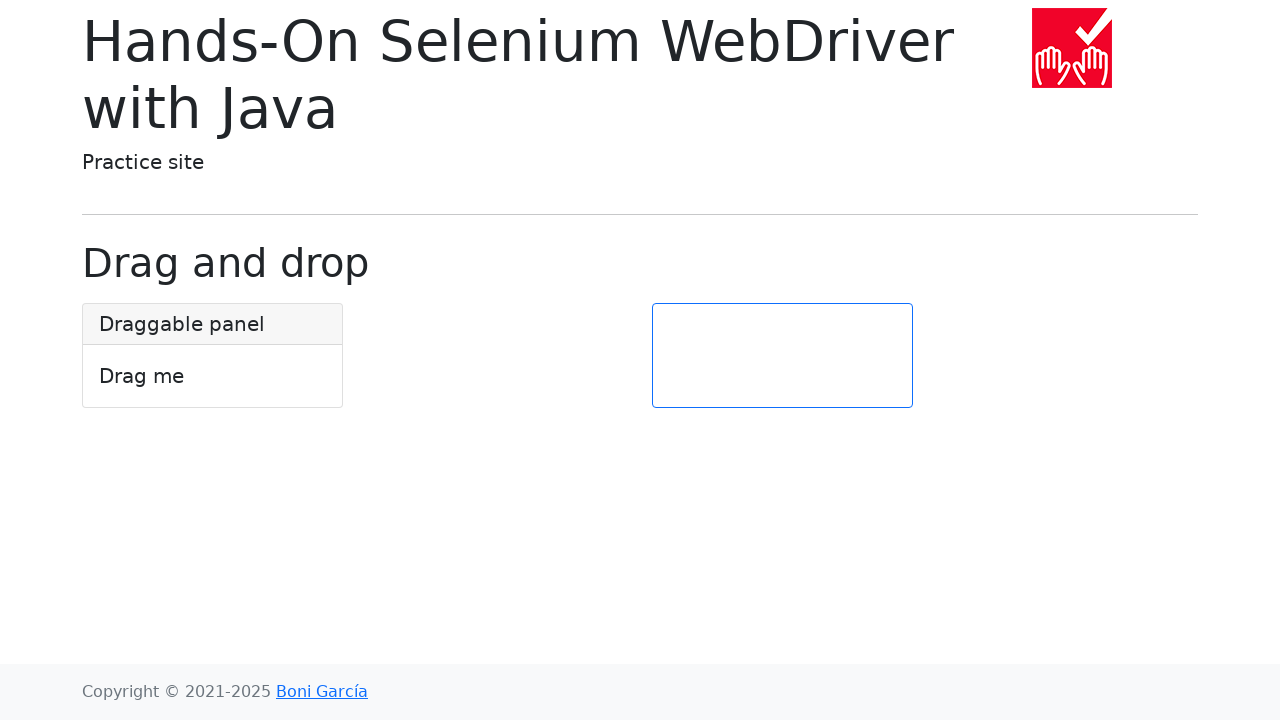

Located target element
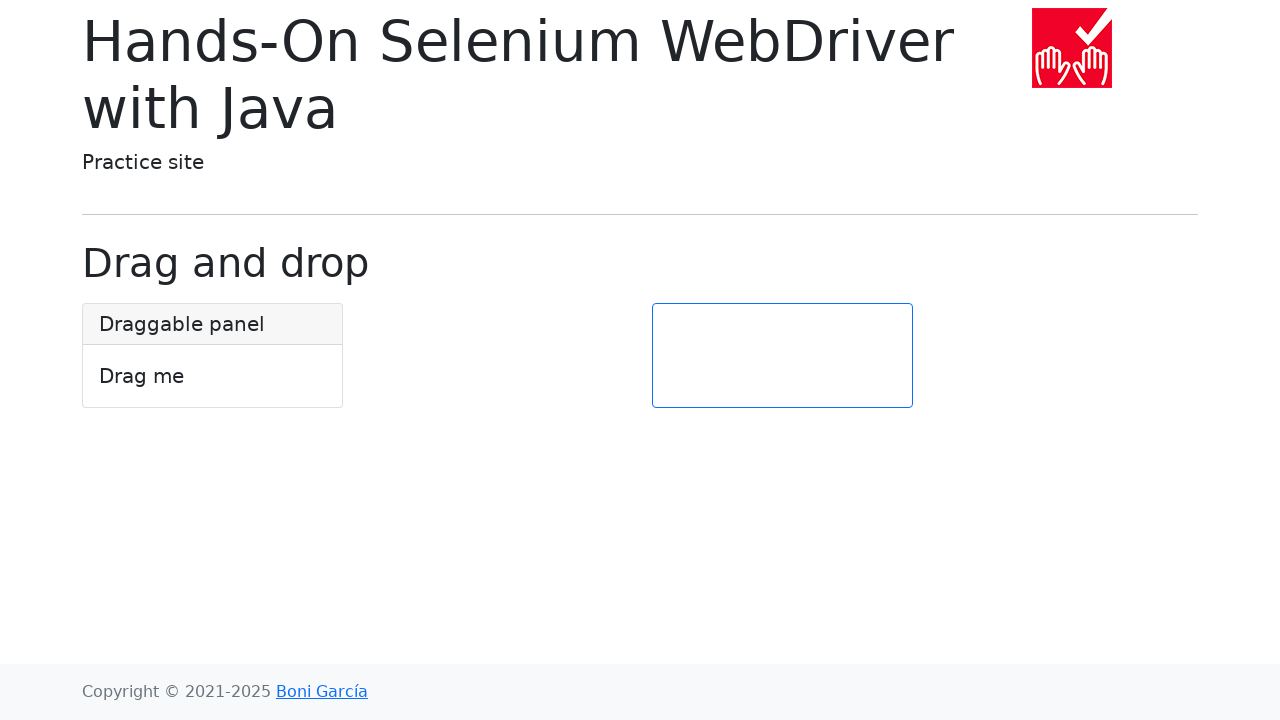

Performed drag and drop operation from draggable to target element at (782, 356)
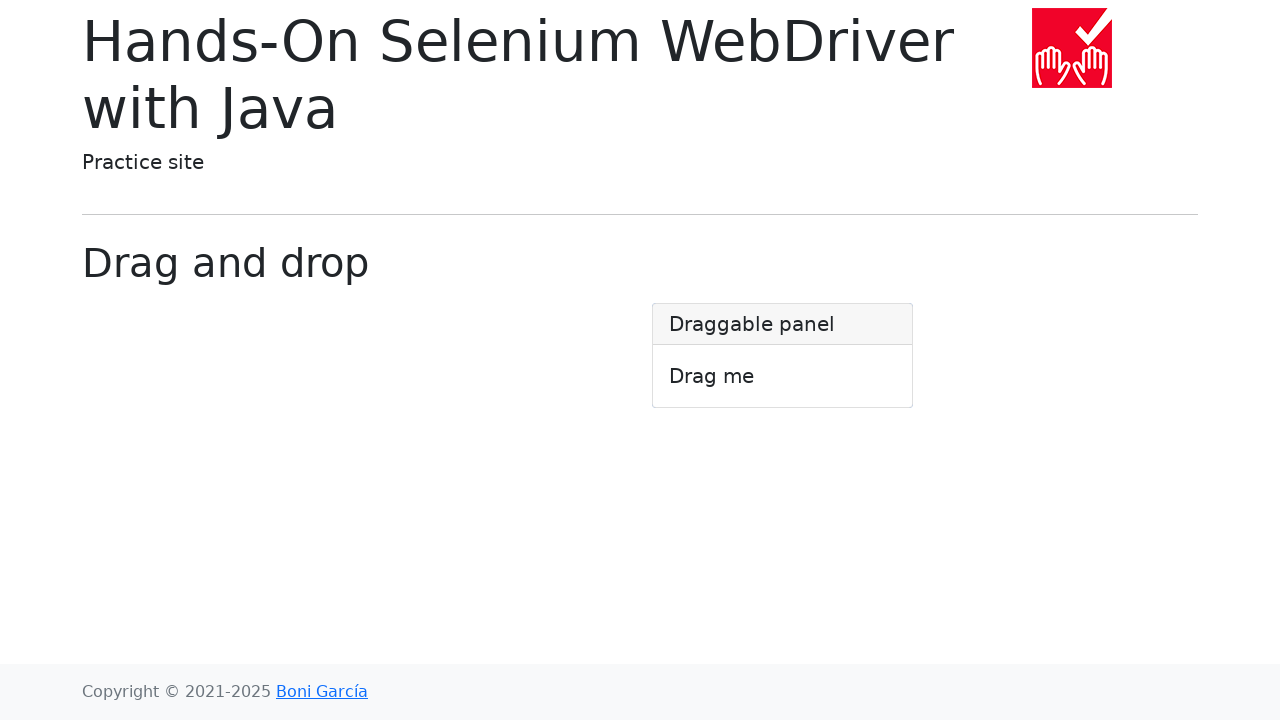

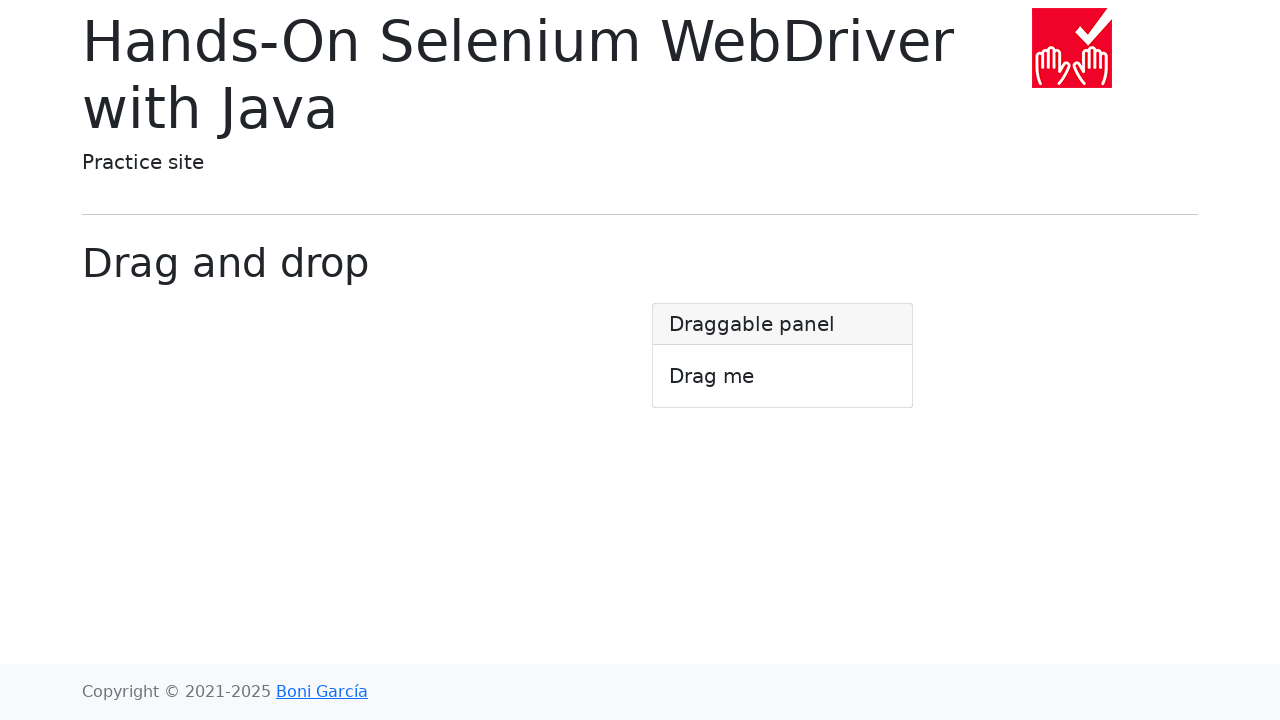